Tests form submission on a locator practice page by entering username and password, clicking sign in, and verifying error message display

Starting URL: https://rahulshettyacademy.com/locatorspractice/

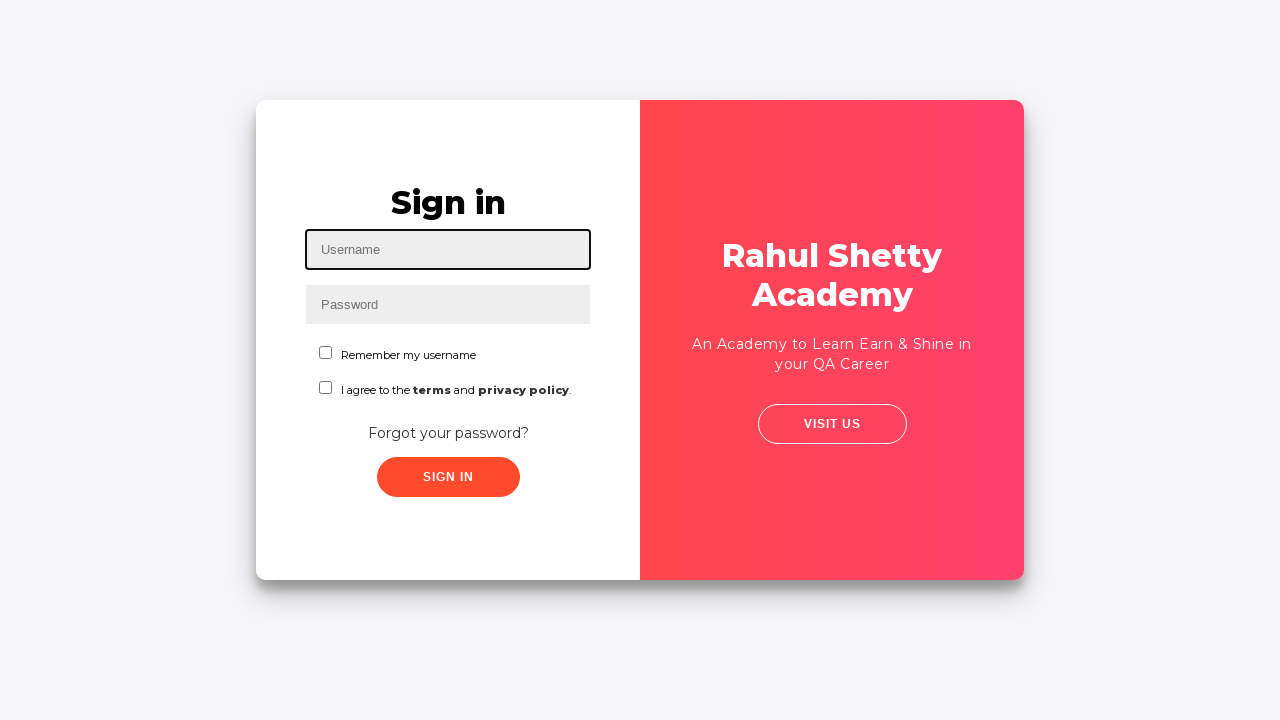

Filled username field with 'Pranto' on #inputUsername
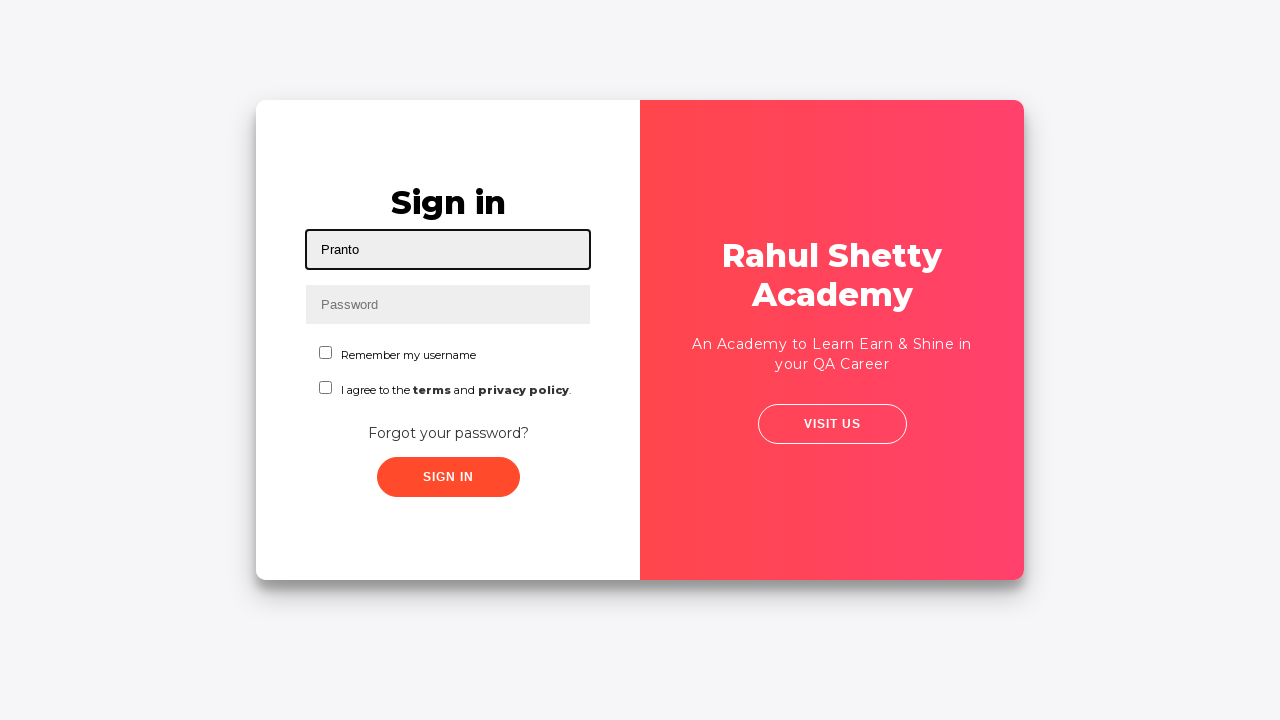

Filled password field with 'Asma' on input[name='inputPassword']
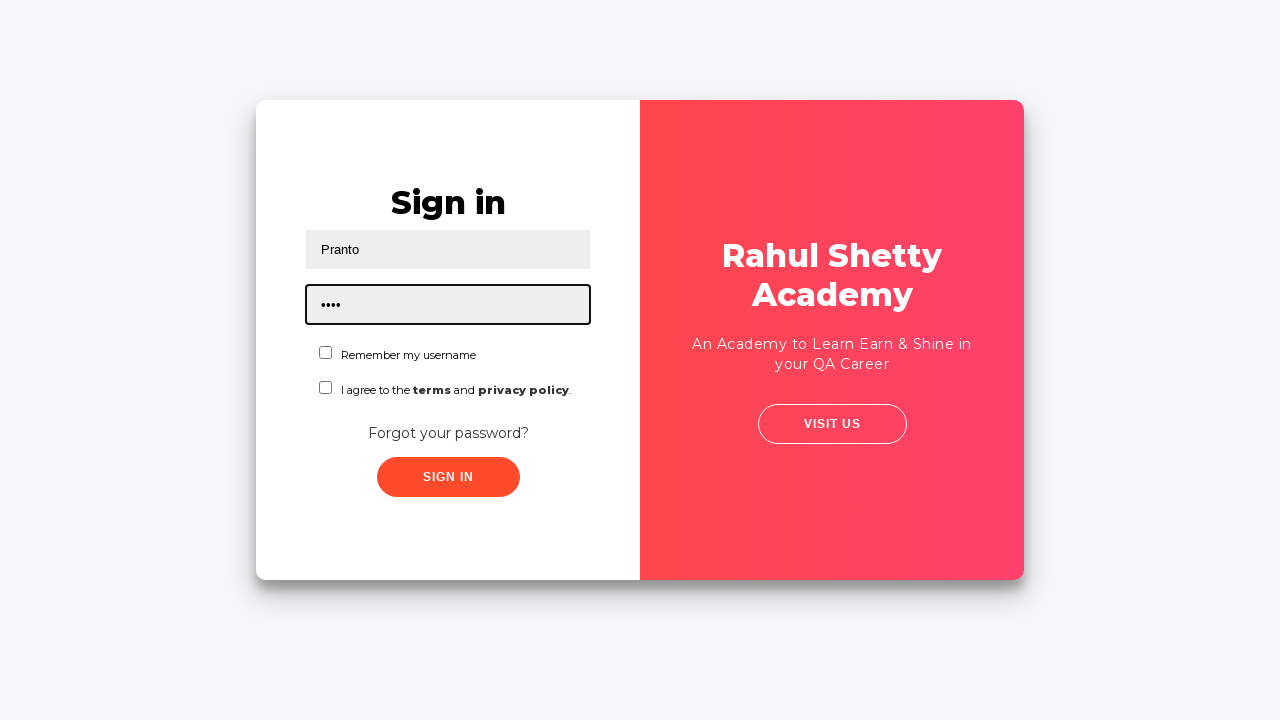

Clicked Sign In button to submit form at (448, 477) on xpath=//button[contains(text(),'Sign In')]
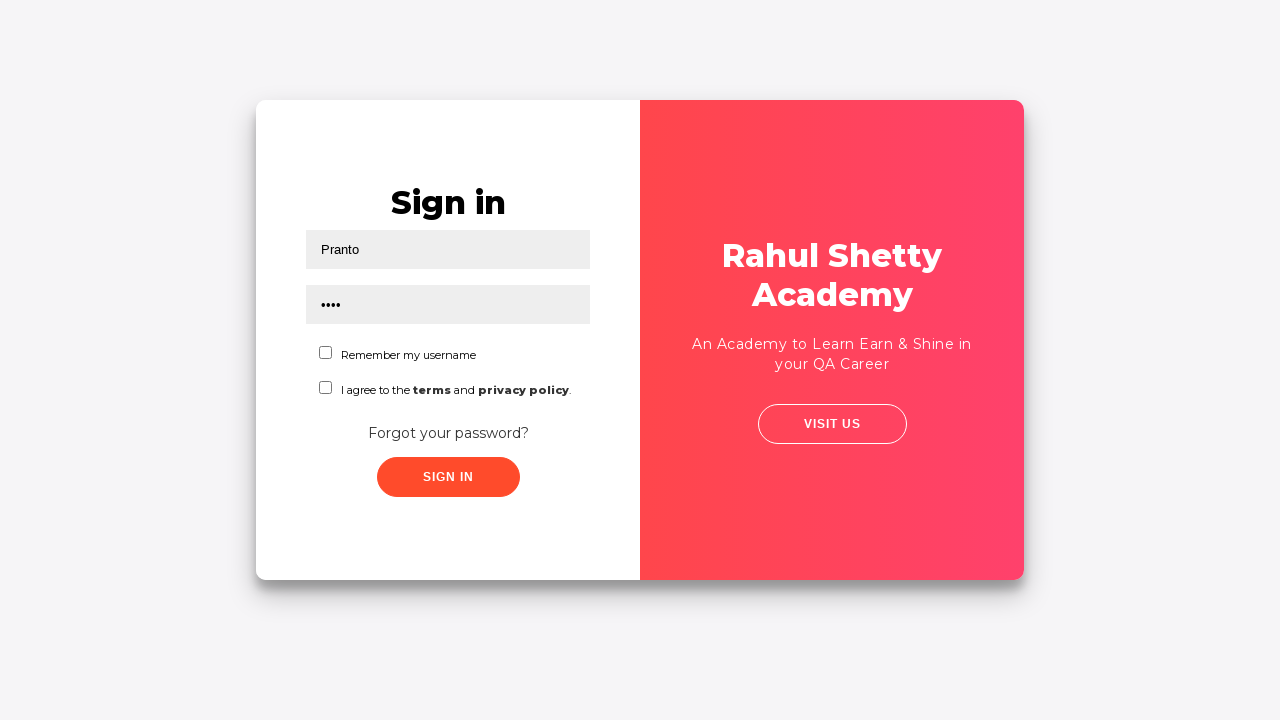

Error message appeared on page
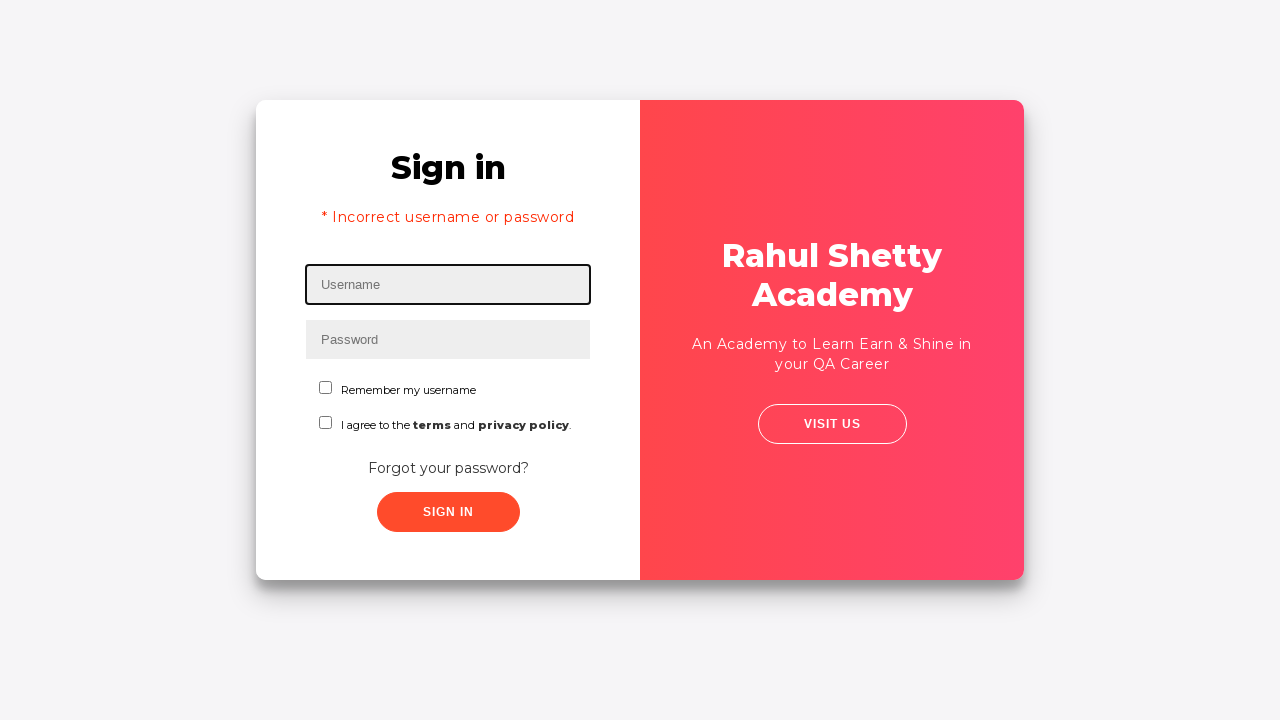

Extracted error message text: '* Incorrect username or password '
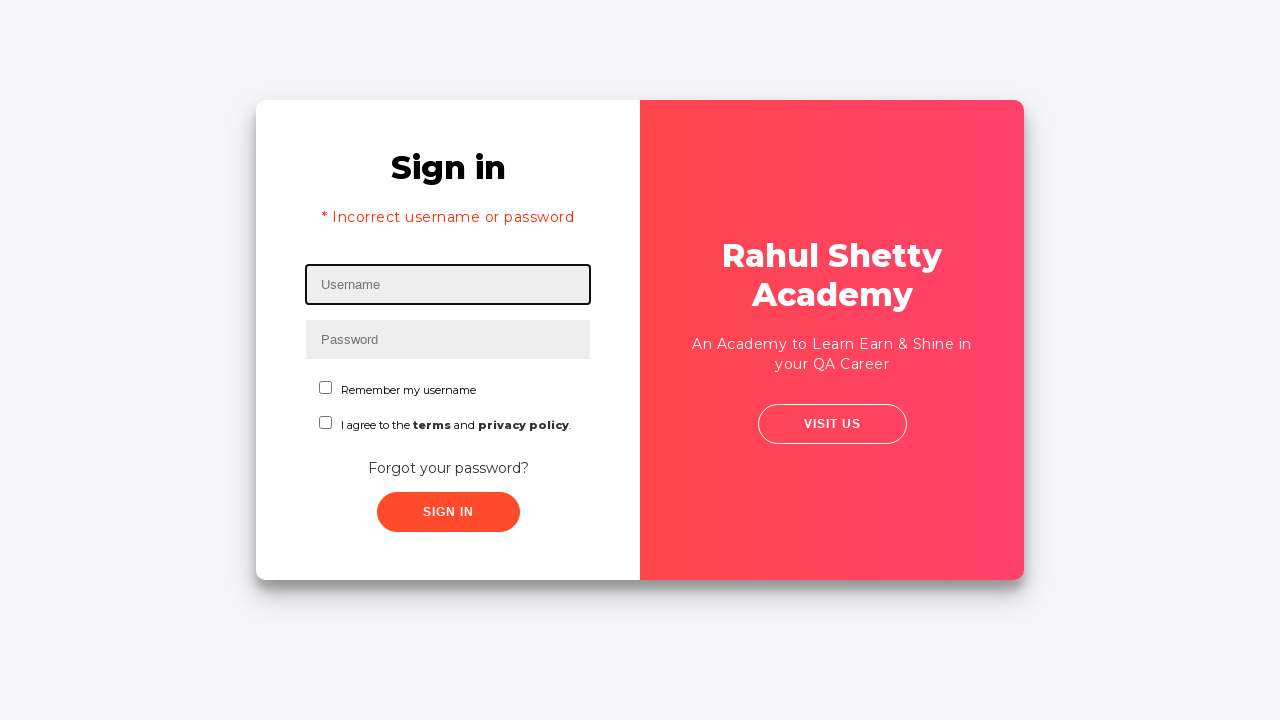

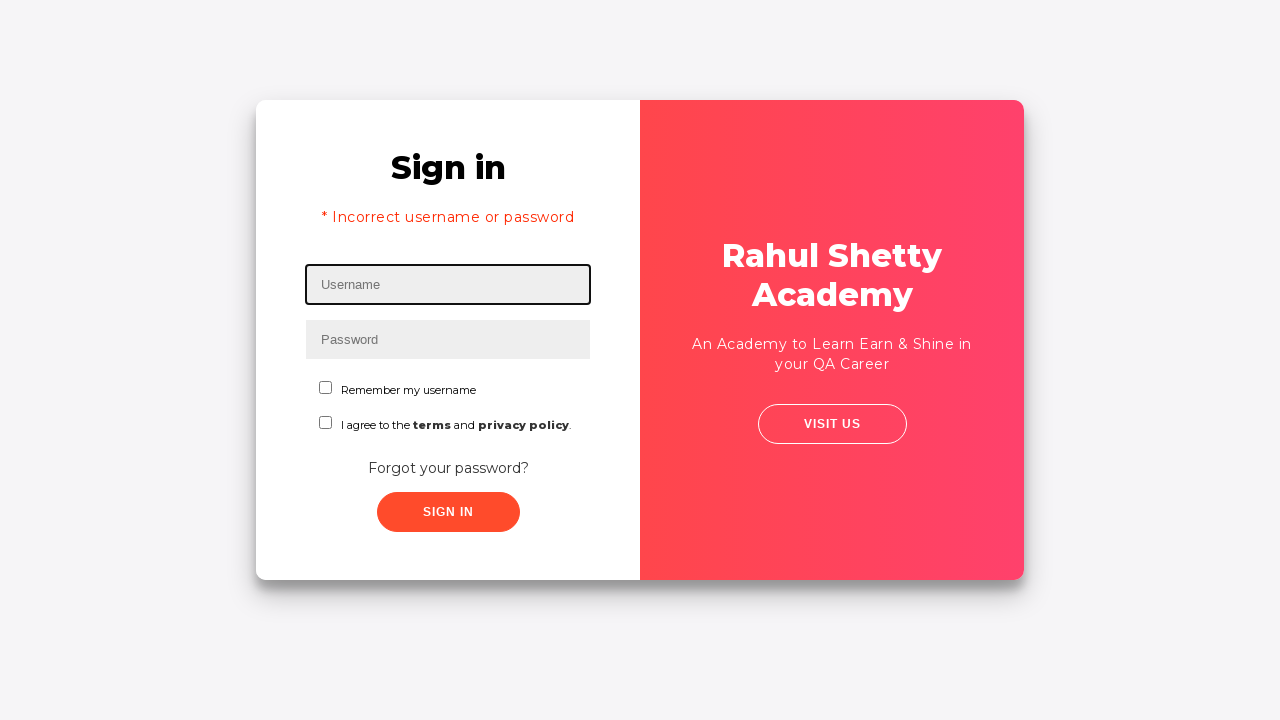